Tests text input functionality by entering text into a field and clicking a button to update its label

Starting URL: http://uitestingplayground.com/textinput

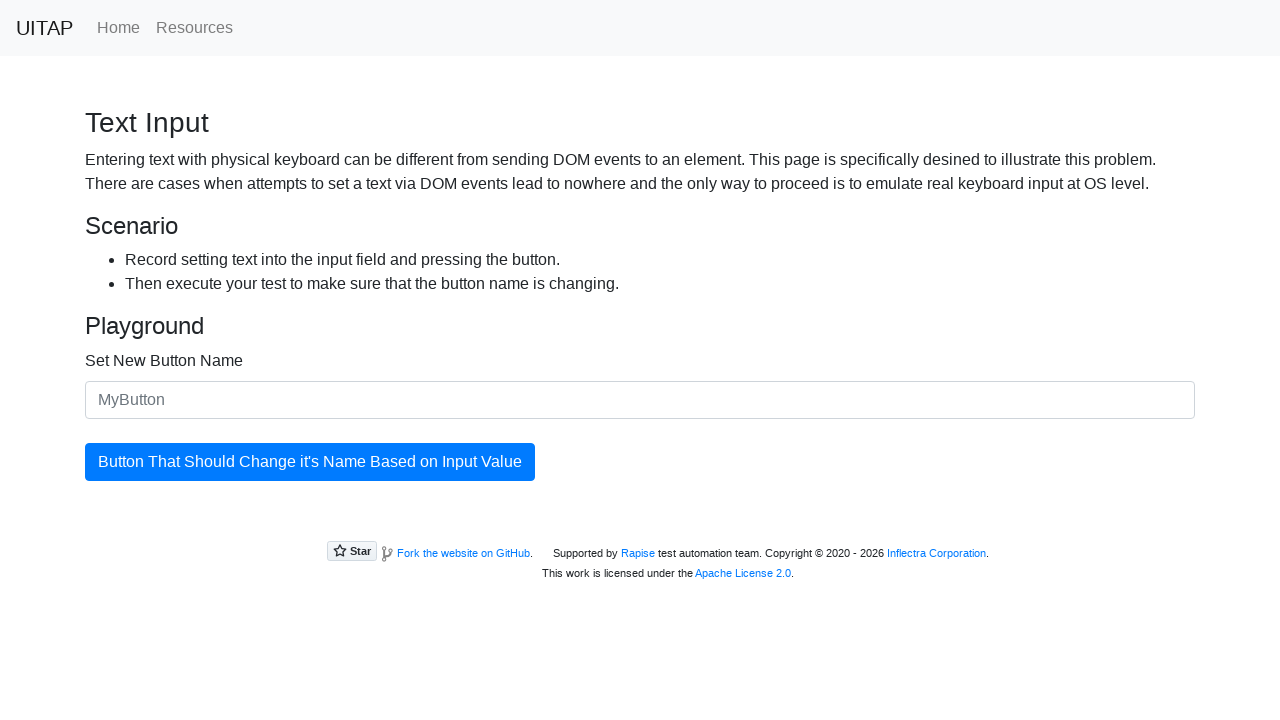

Filled text input field with 'SkyPro' on #newButtonName
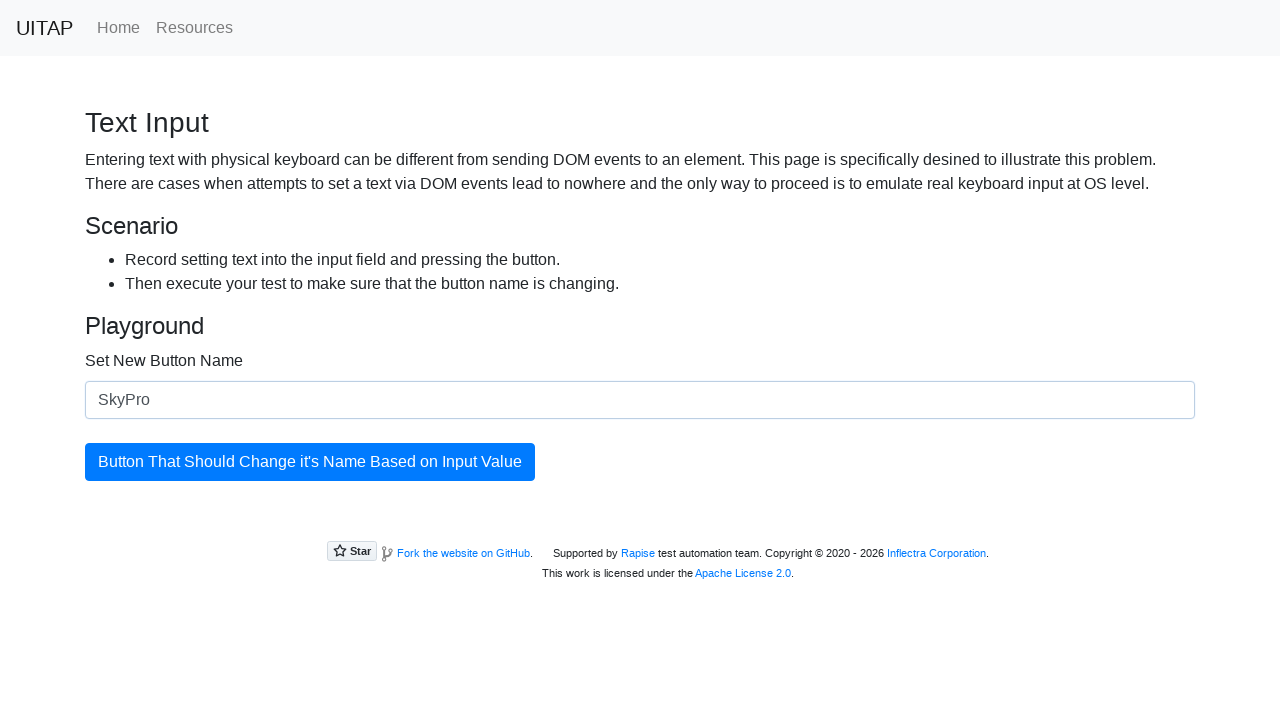

Clicked the update button to change its label at (310, 462) on #updatingButton
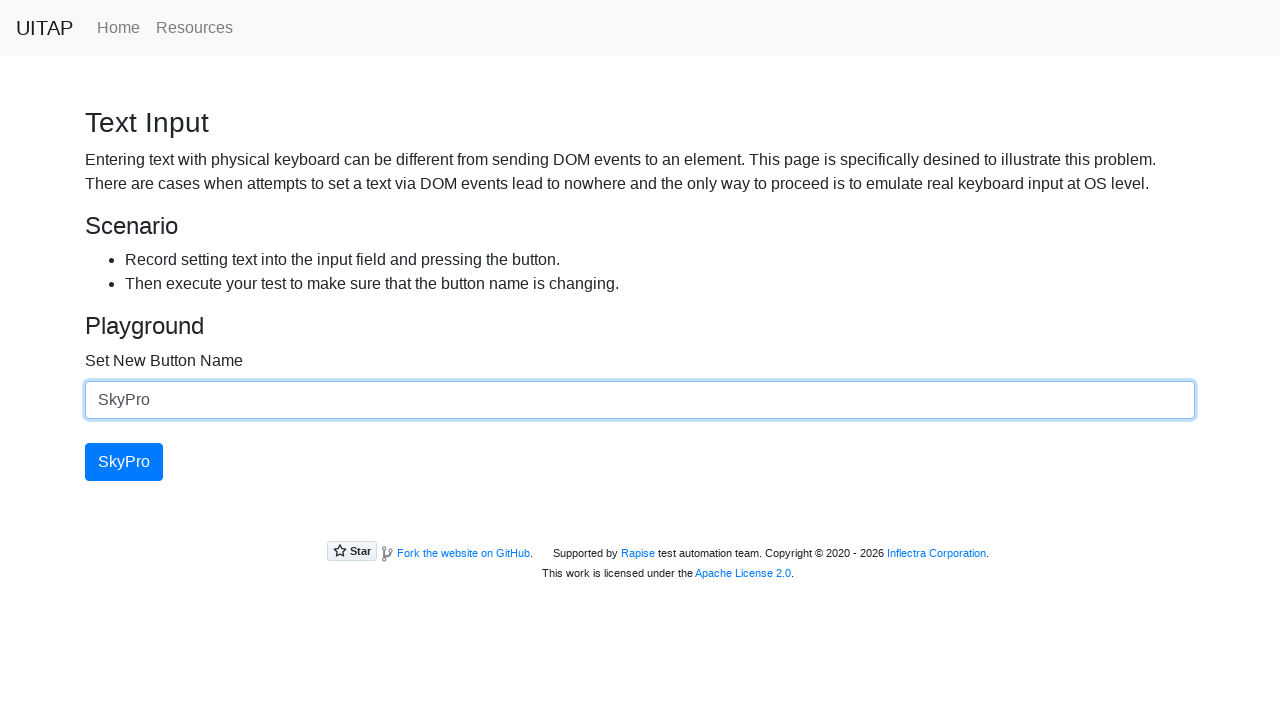

Button label updated successfully to 'SkyPro'
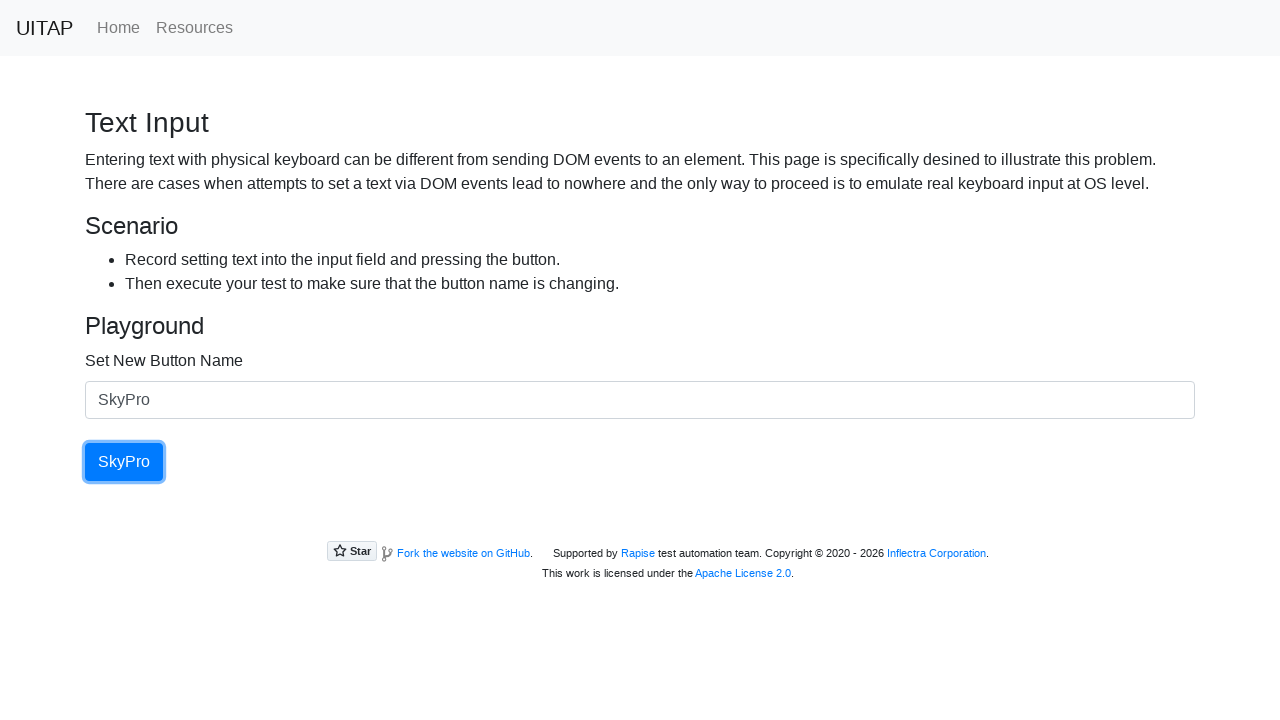

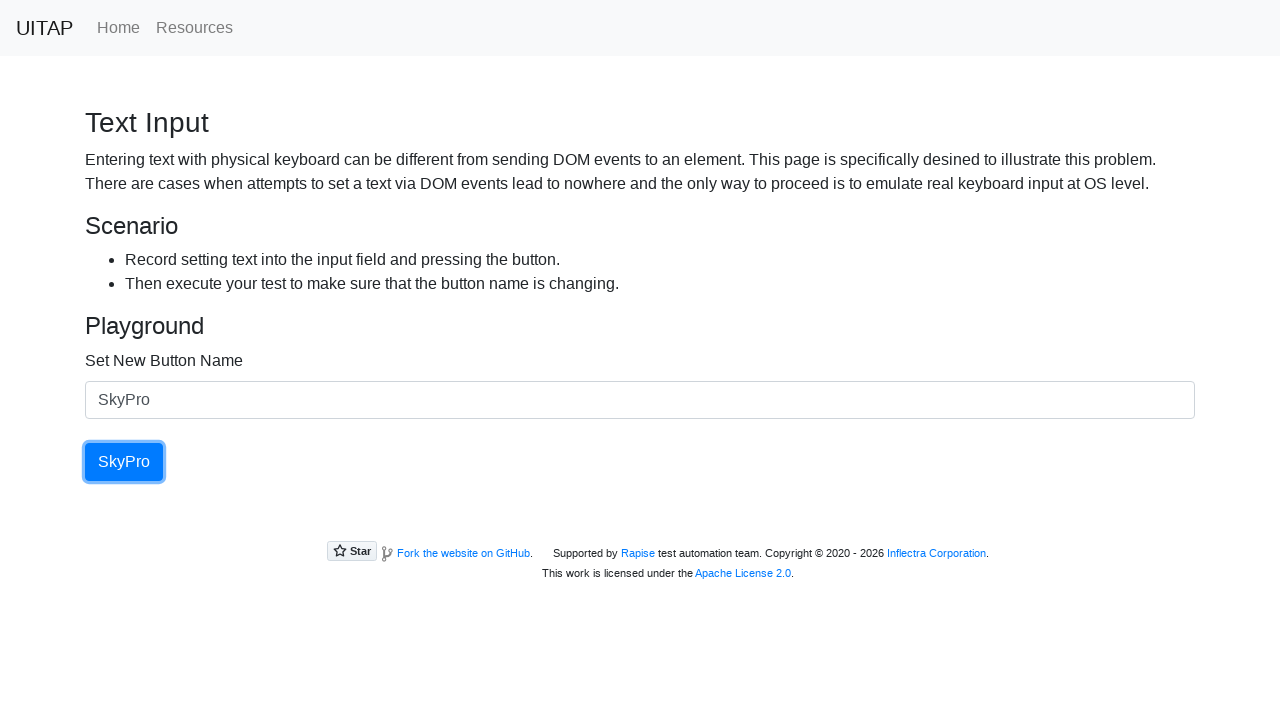